Tests search functionality on Nykaa Fashion website by typing a search query character by character and pressing Enter to submit

Starting URL: https://www.nykaafashion.com/

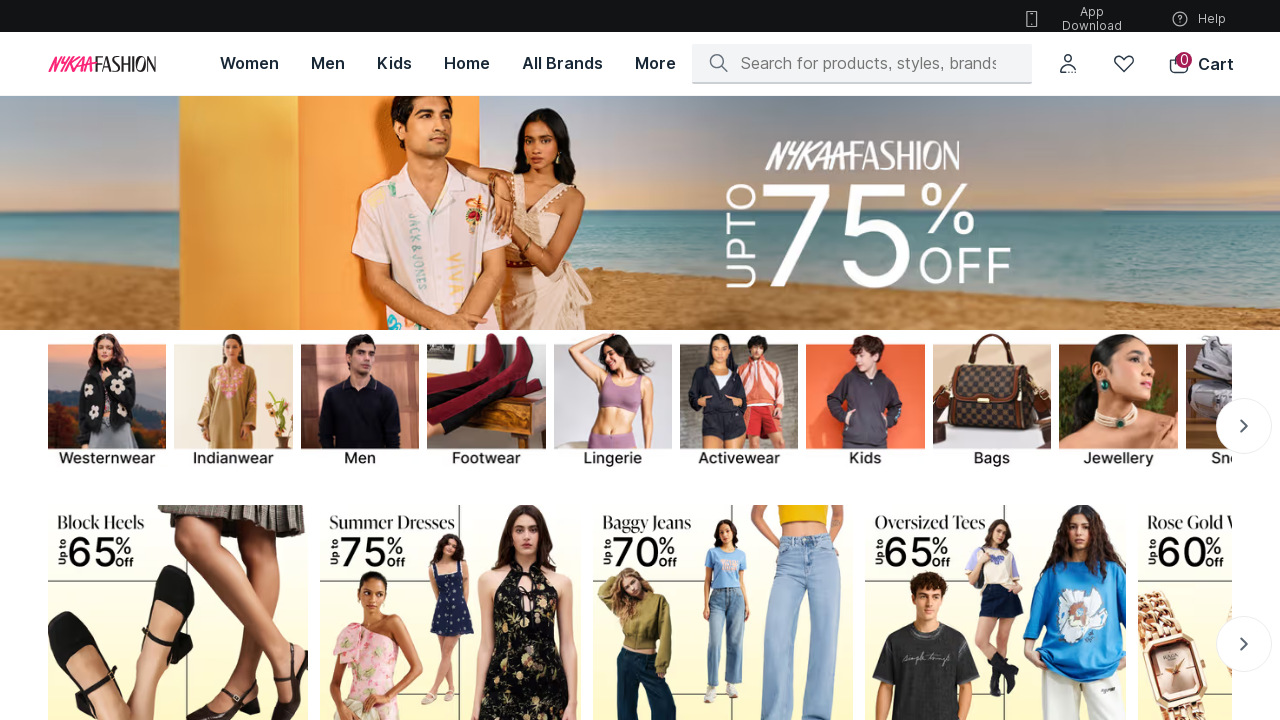

Filled search box with 'Bike' query on input[placeholder*='Search']
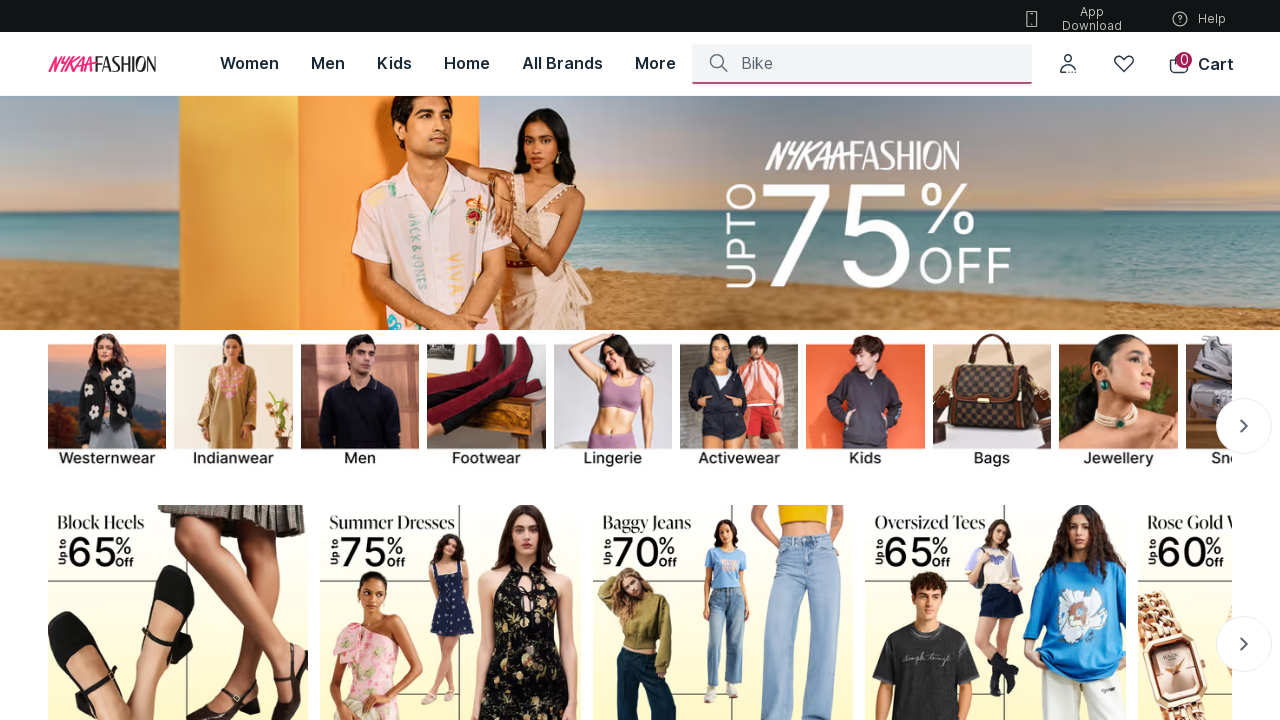

Pressed Enter to submit search query on input[placeholder*='Search']
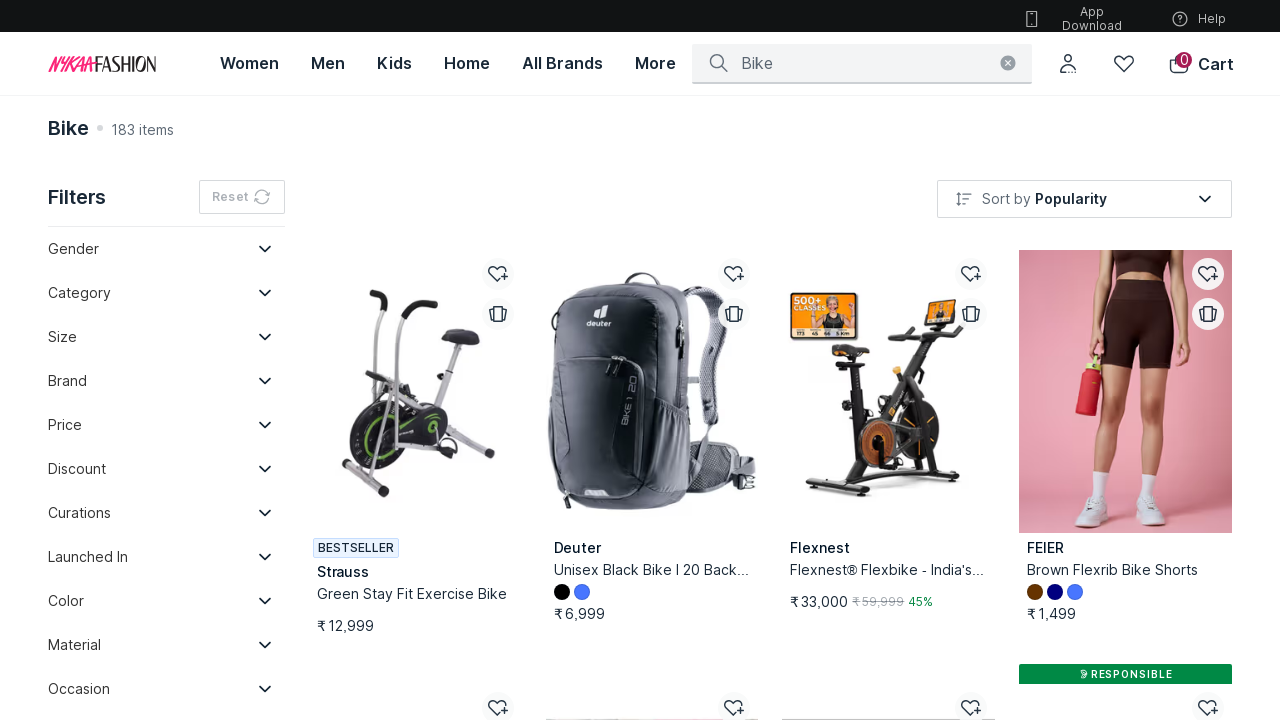

Search results loaded and page idle
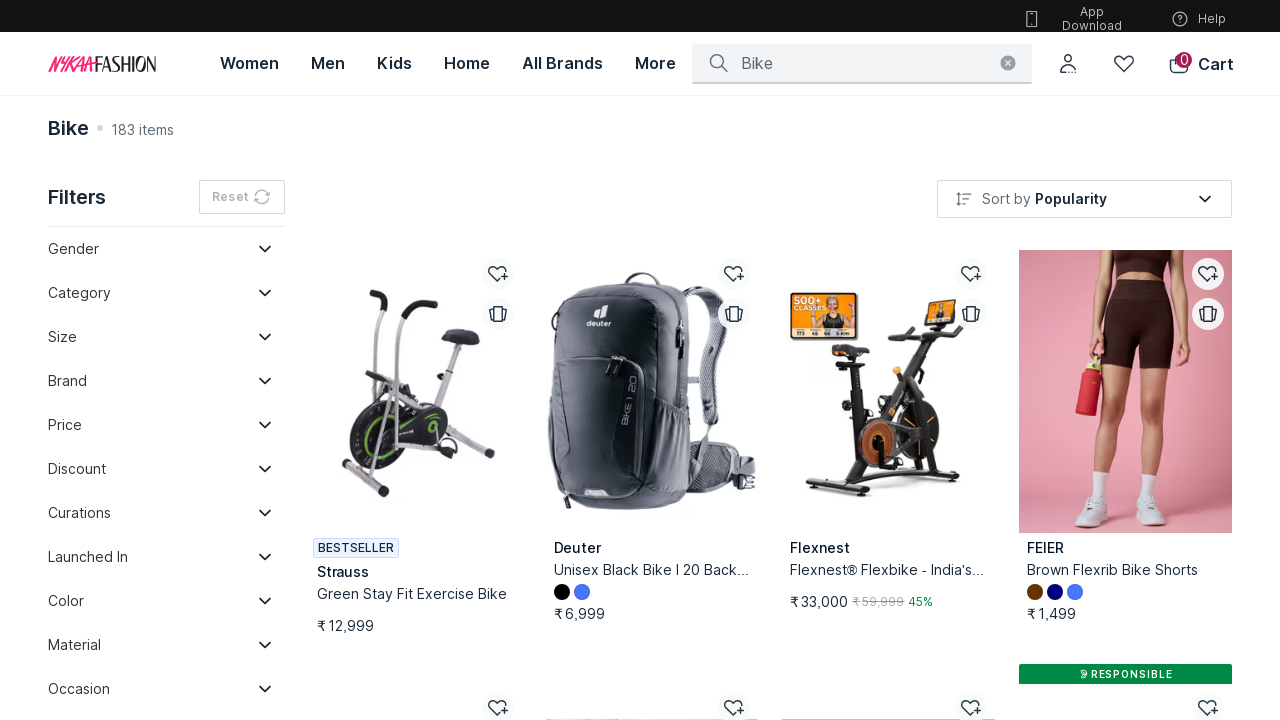

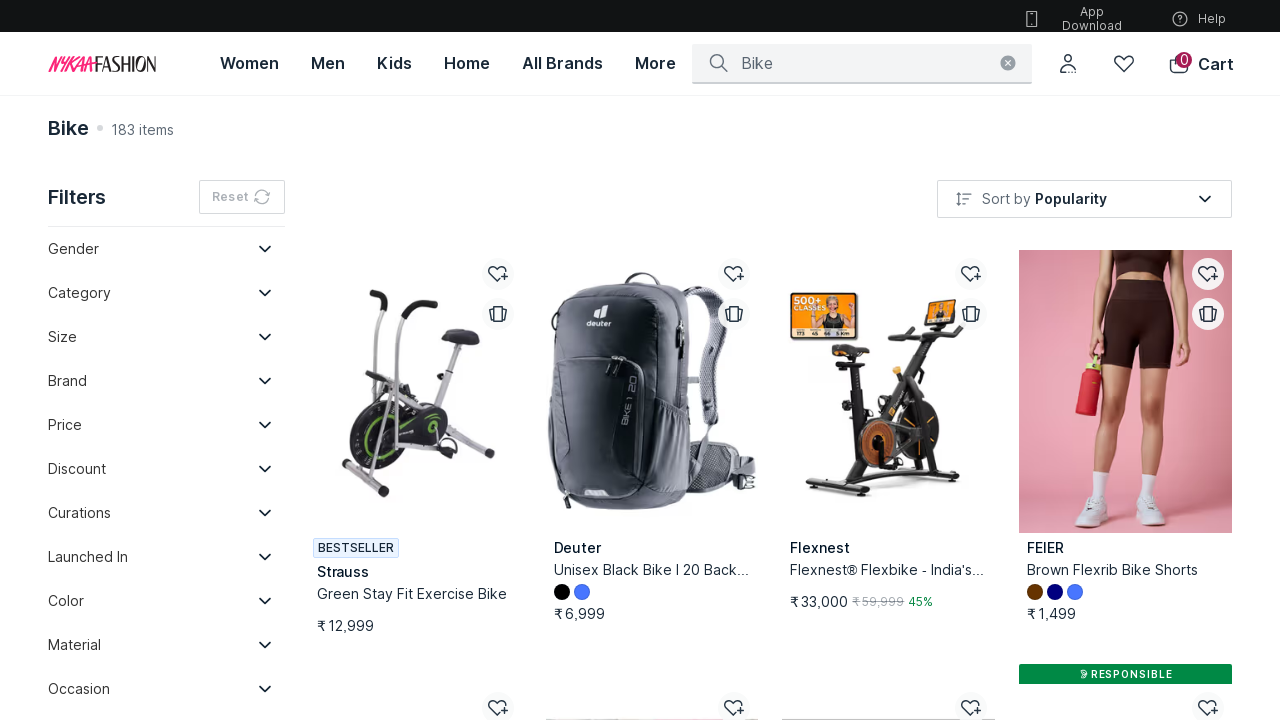